Tests drag and drop functionality within an iframe by dragging a draggable element to a droppable target

Starting URL: https://jqueryui.com/droppable/

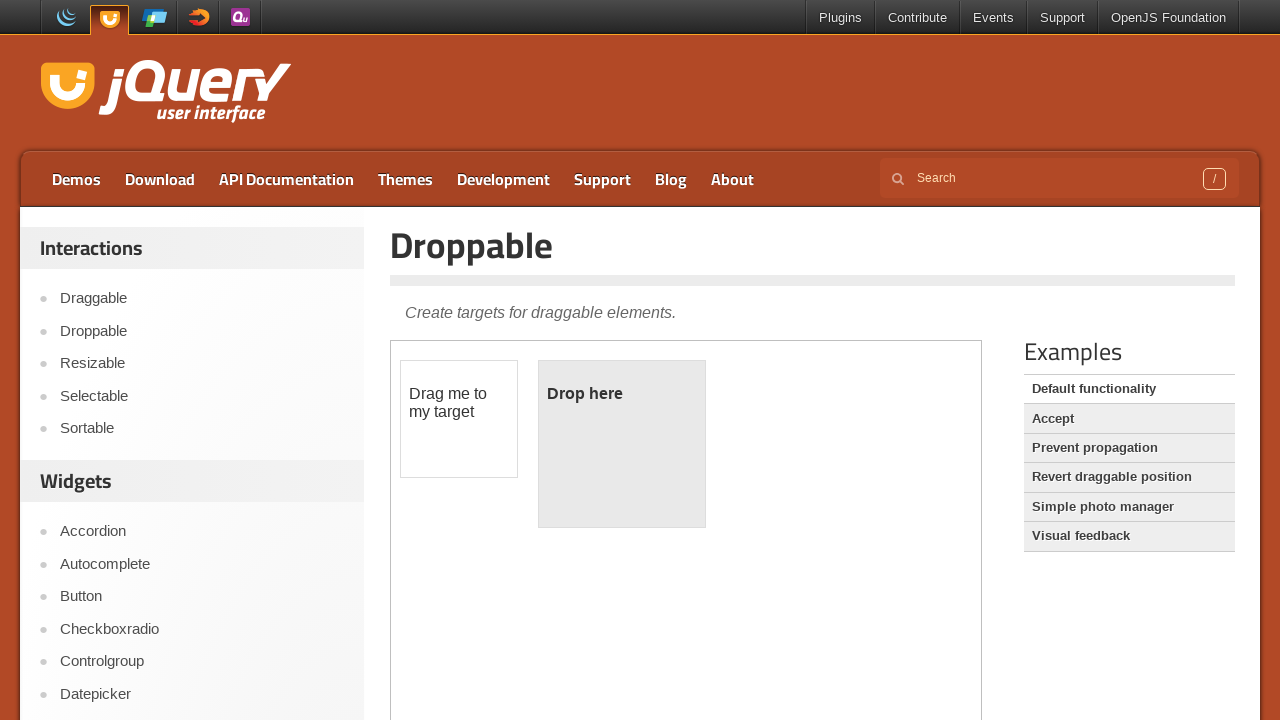

Located the demo iframe containing drag and drop elements
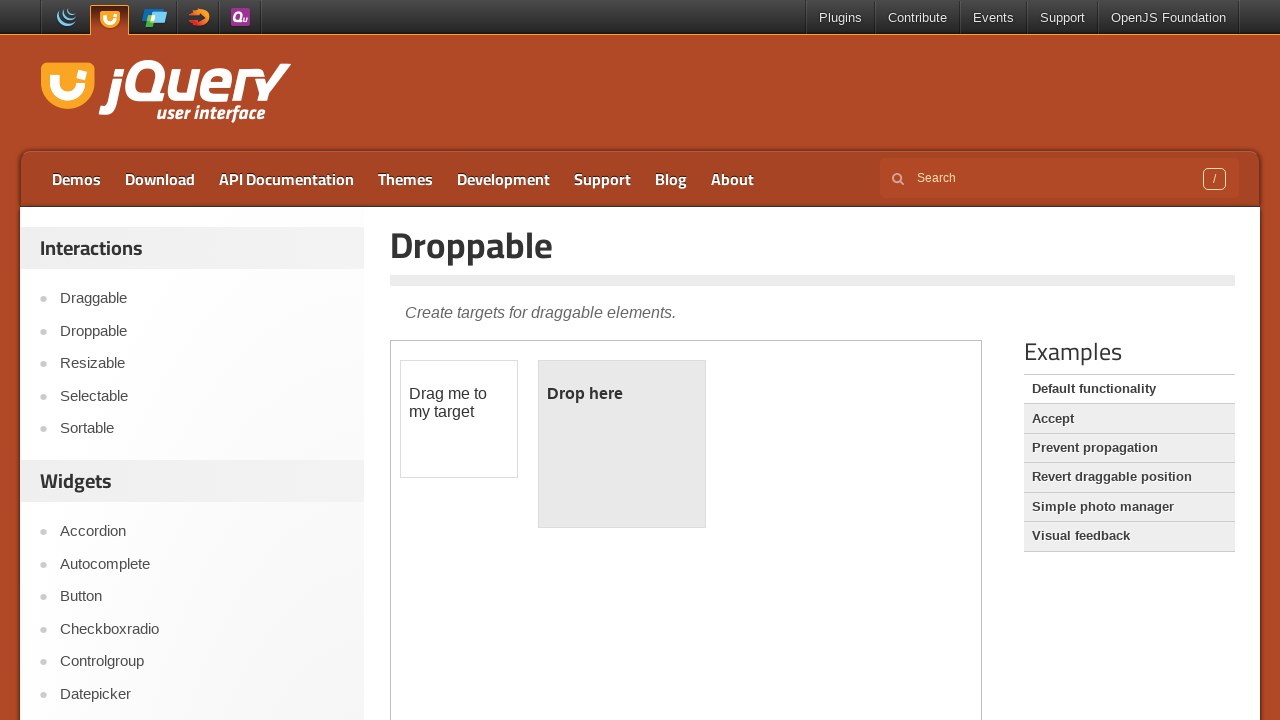

Located the draggable element with id 'draggable'
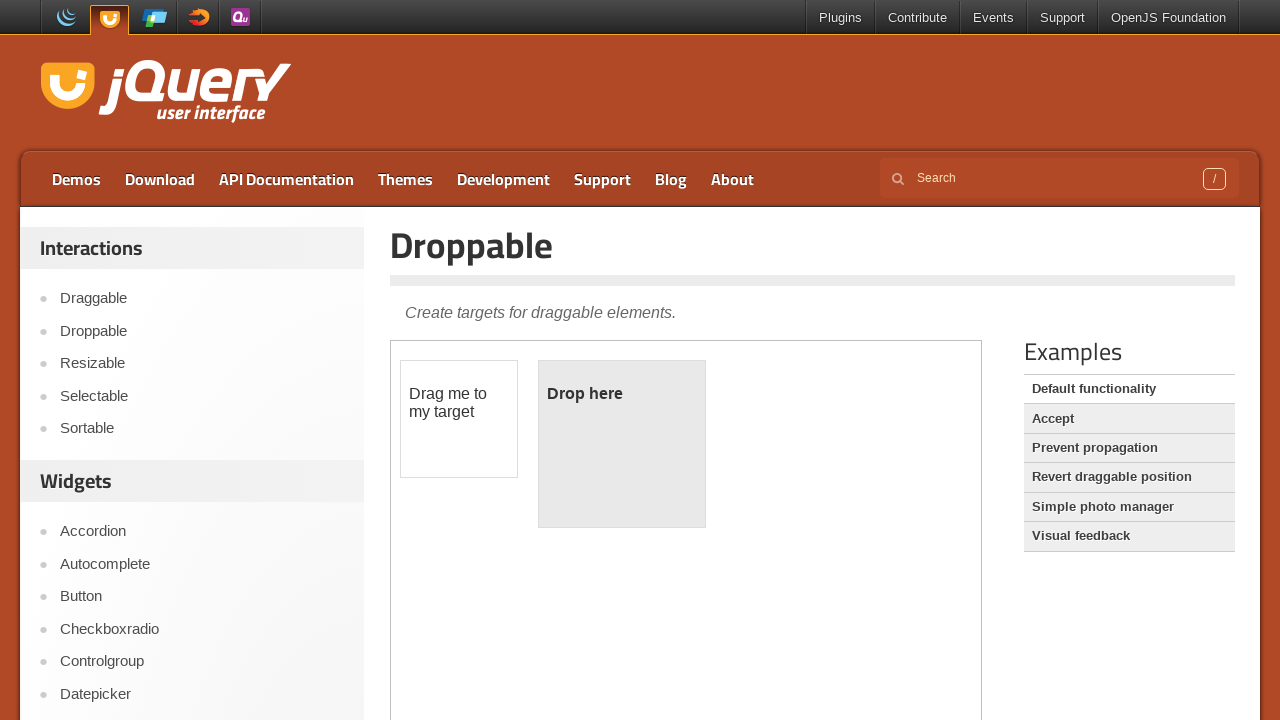

Located the droppable target element with id 'droppable'
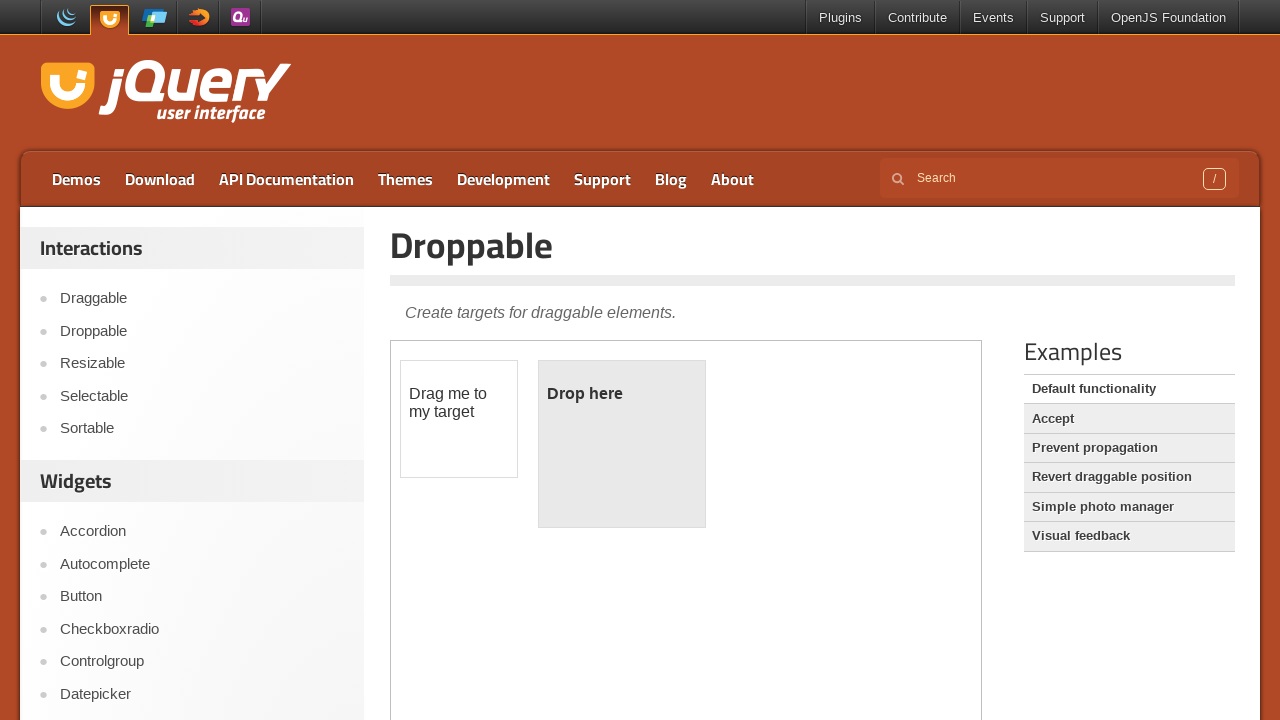

Dragged the draggable element onto the droppable target at (622, 444)
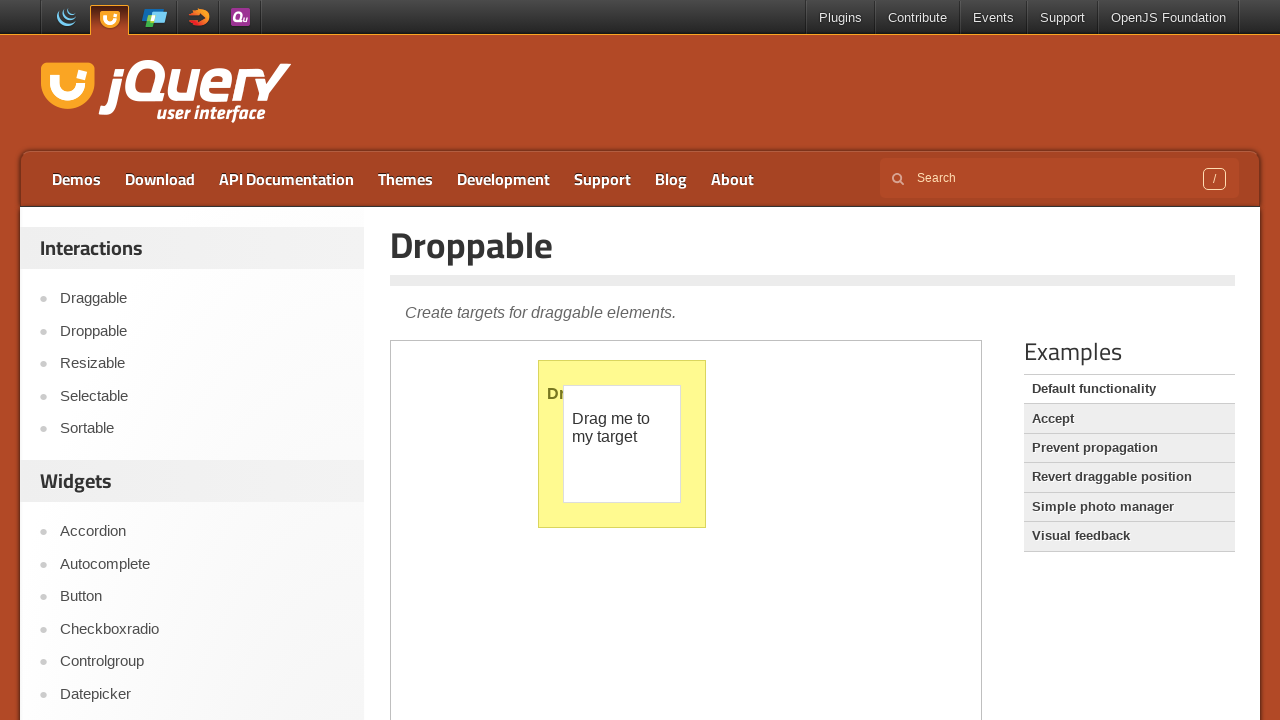

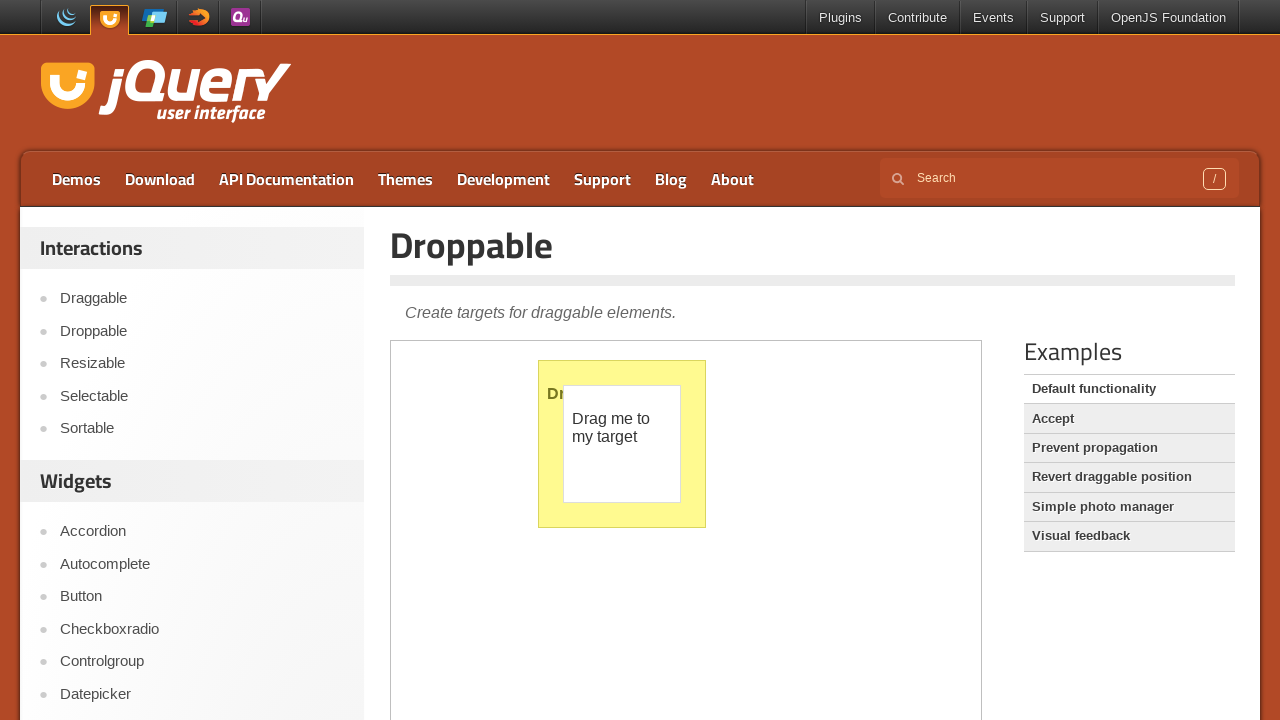